Tests click and hold functionality by selecting a range of items from 1 to 8 by clicking and dragging across selectable elements

Starting URL: https://automationfc.github.io/jquery-selectable/

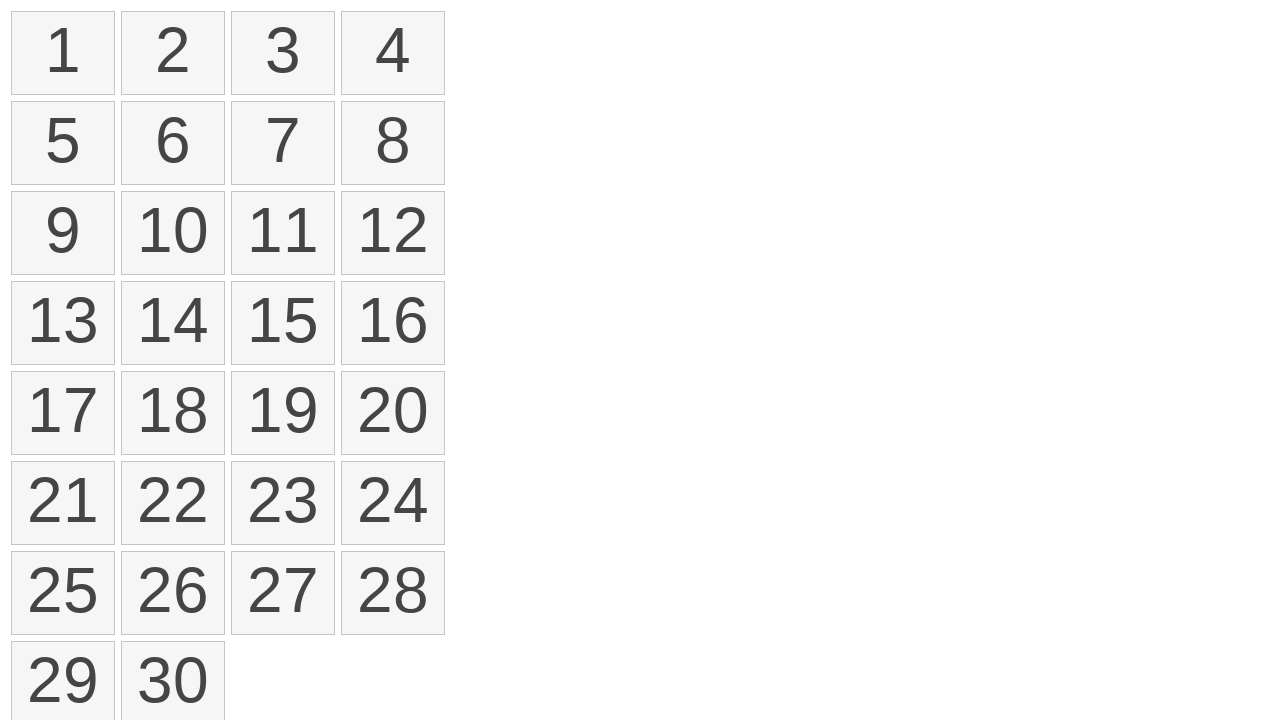

Waited for selectable items to load
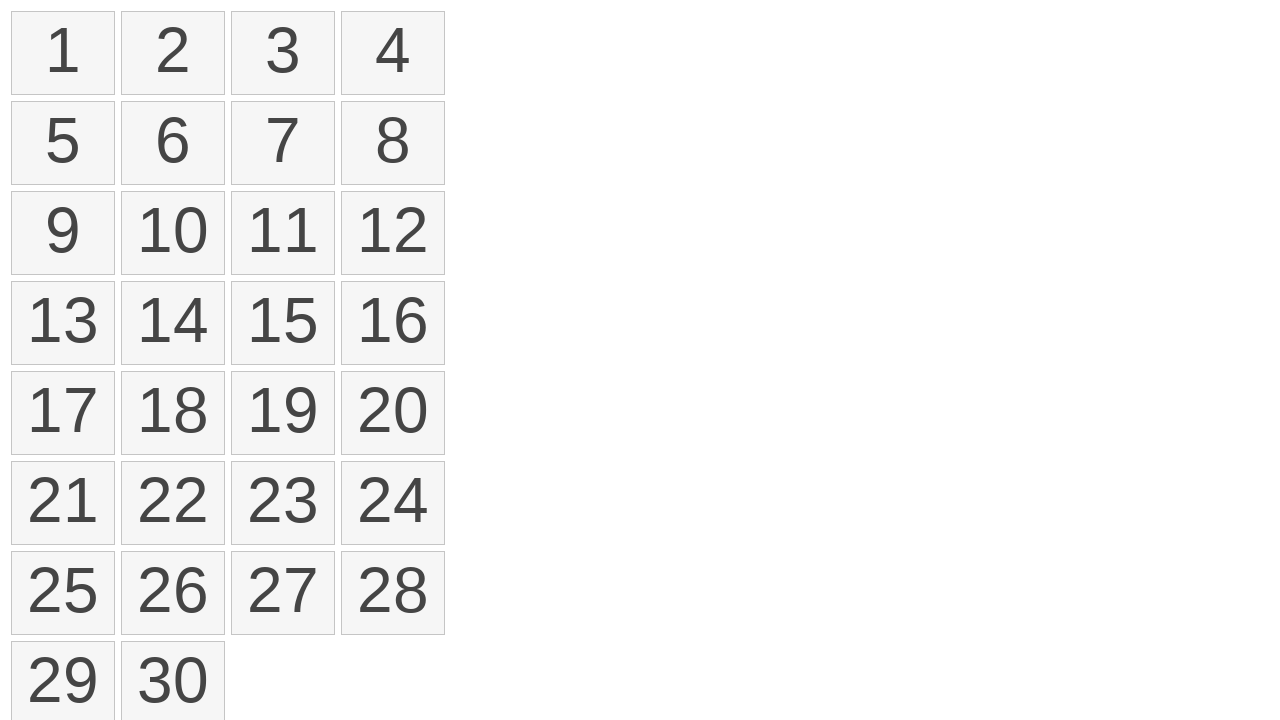

Located the first selectable item
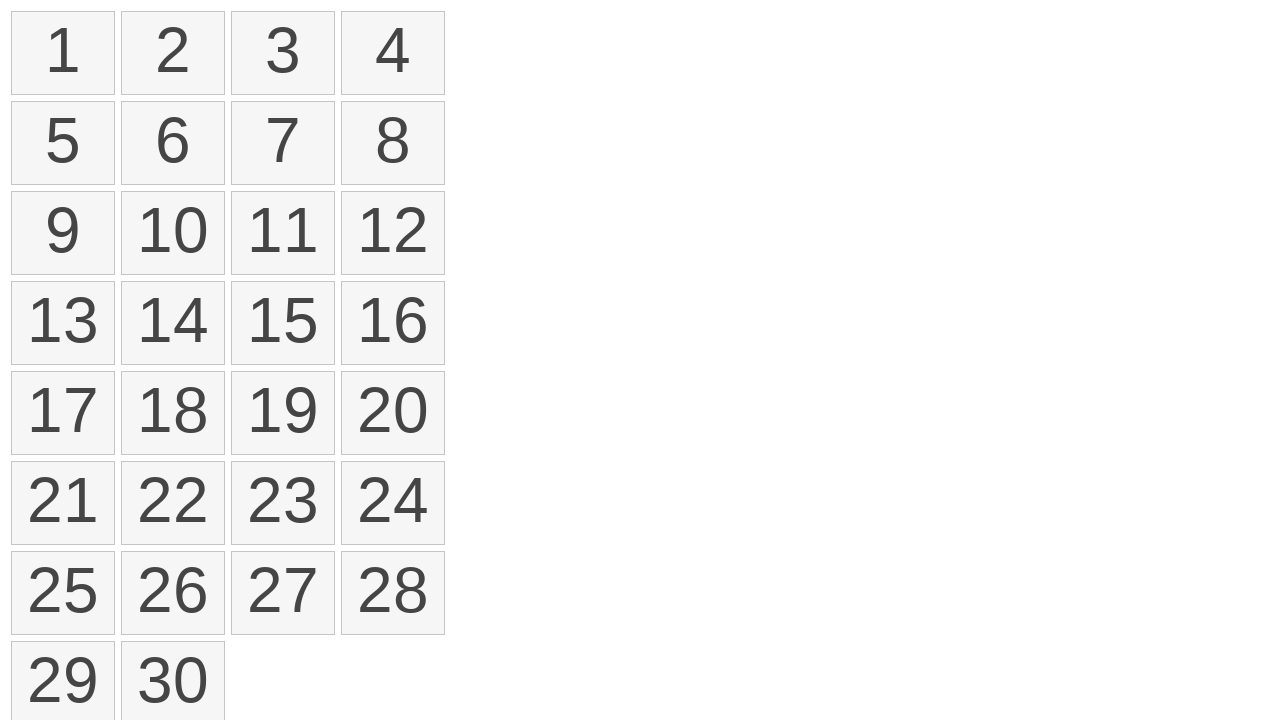

Located the eighth selectable item
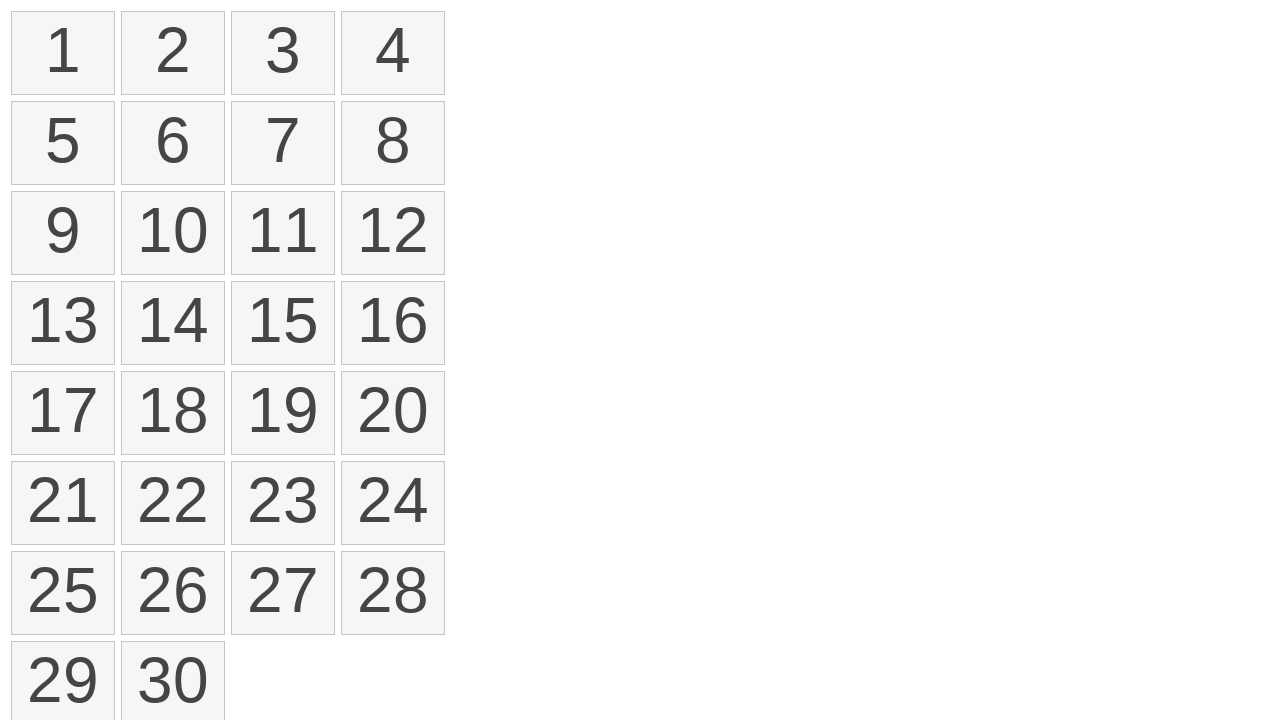

Retrieved bounding box for first item
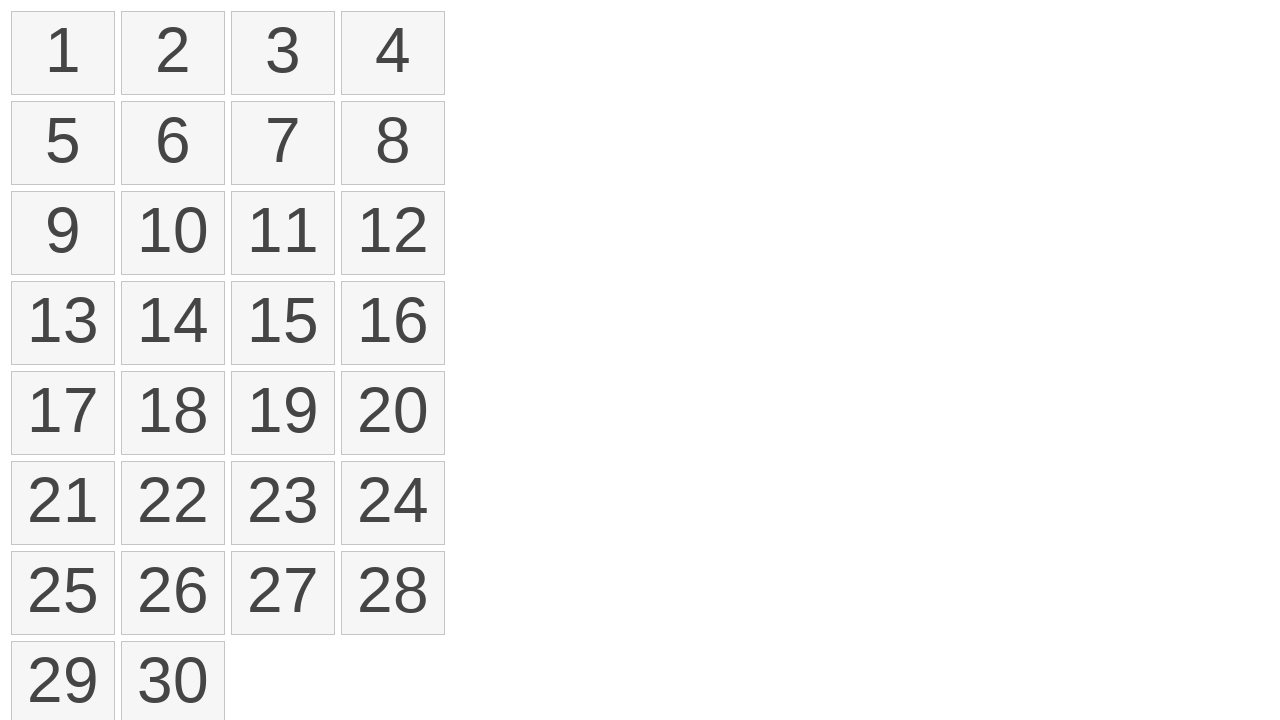

Retrieved bounding box for eighth item
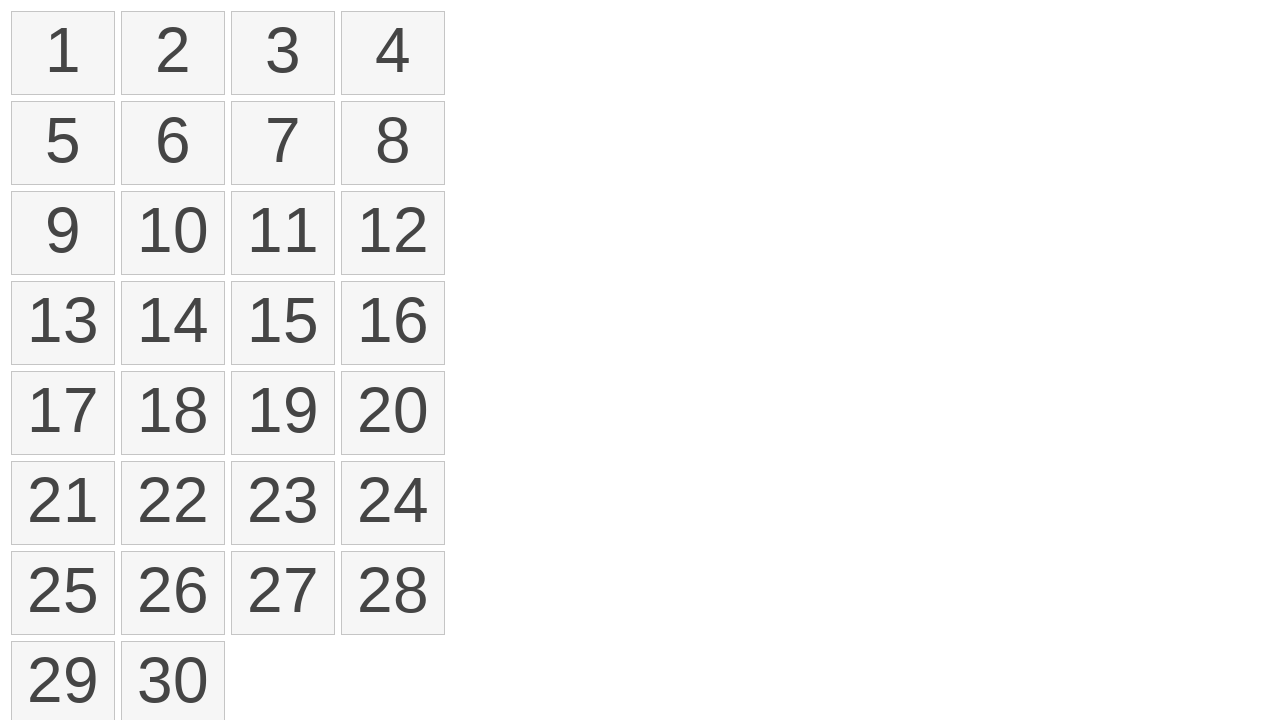

Moved mouse to center of first item at (63, 53)
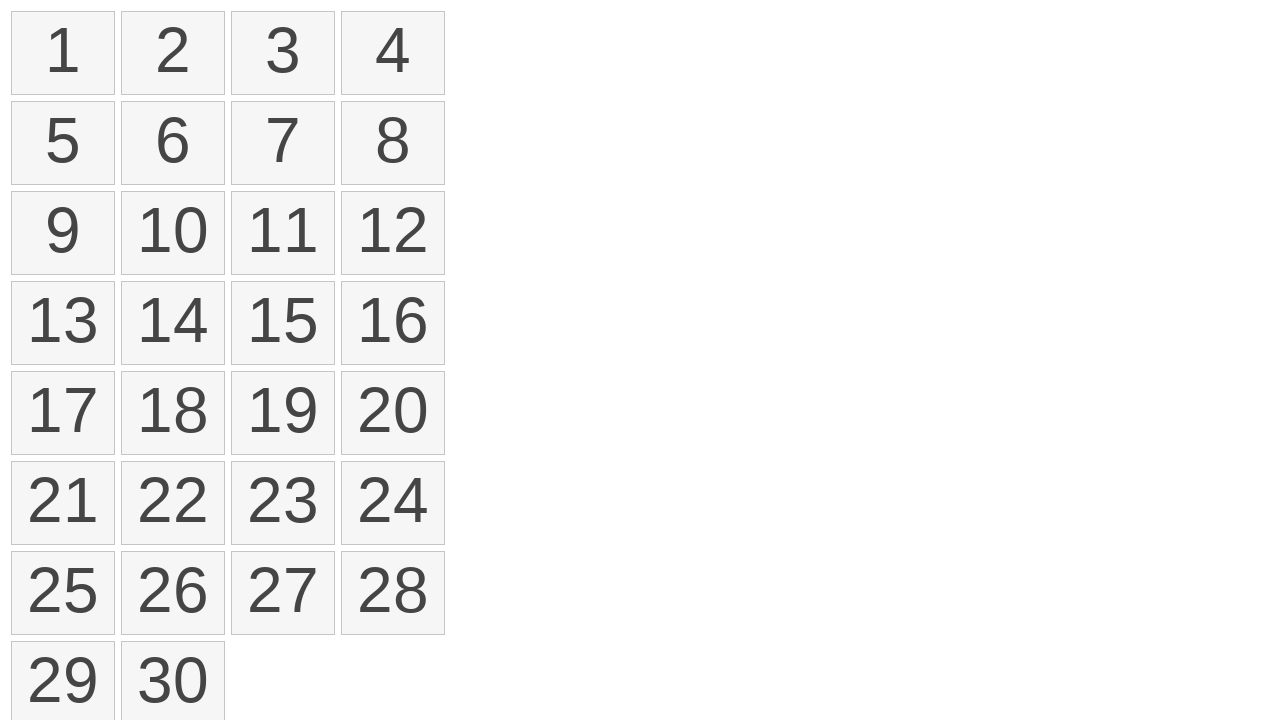

Pressed mouse button down on first item at (63, 53)
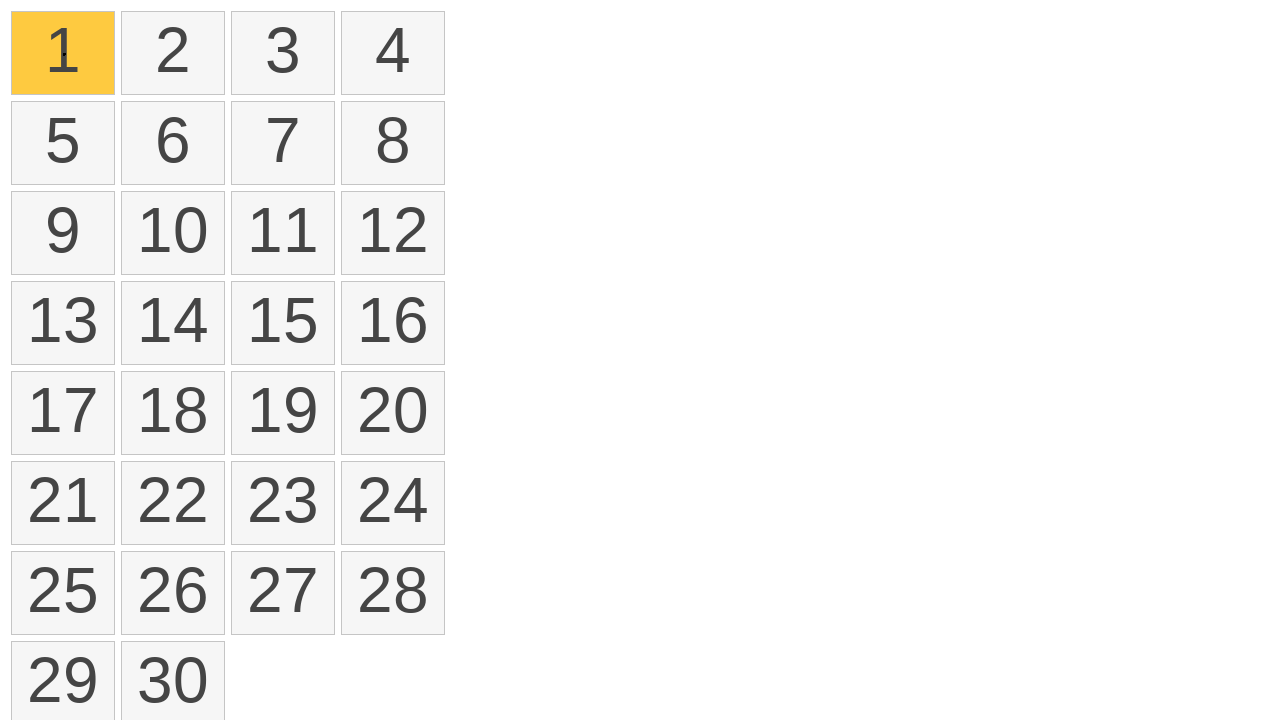

Dragged mouse to center of eighth item at (393, 143)
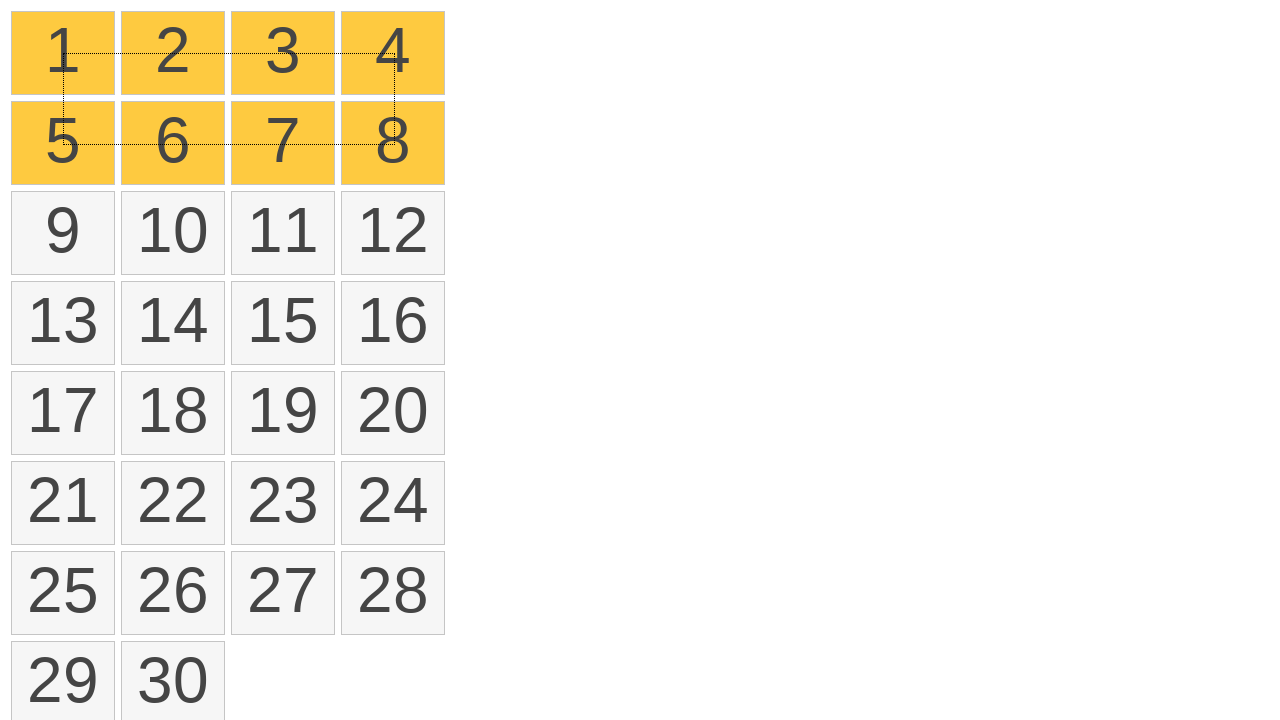

Released mouse button to complete click and hold selection at (393, 143)
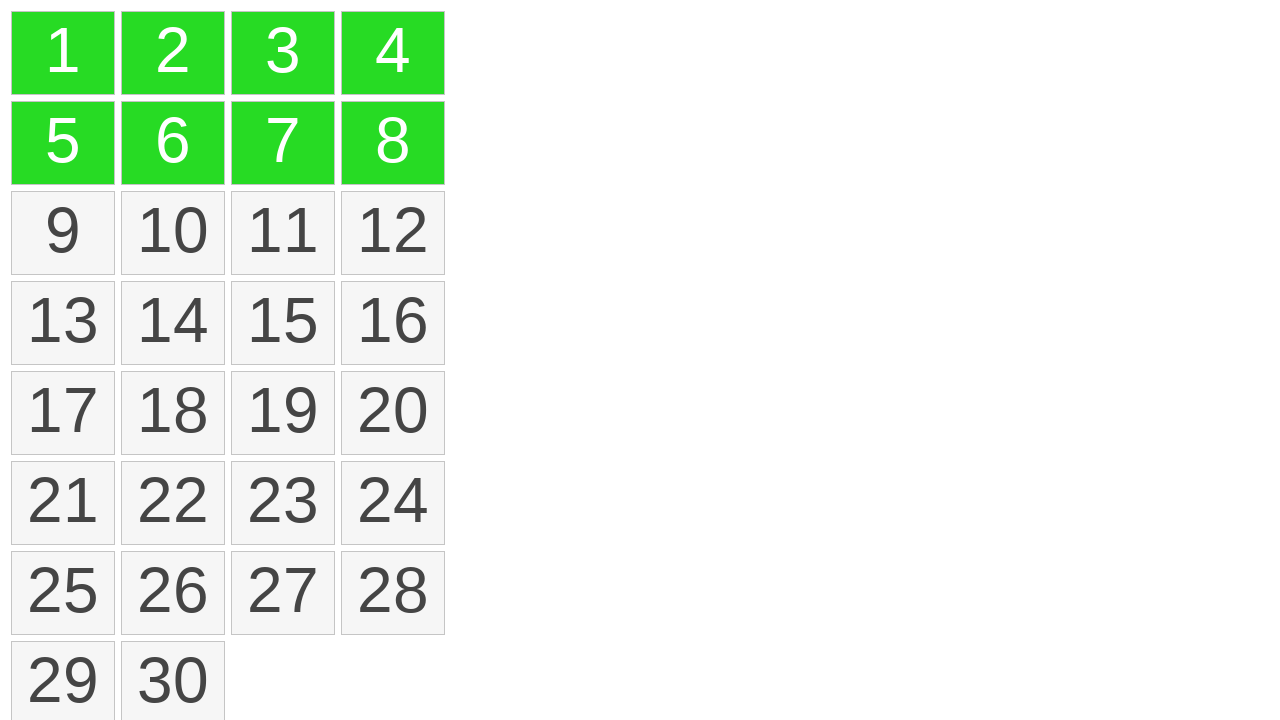

Waited for selection to complete
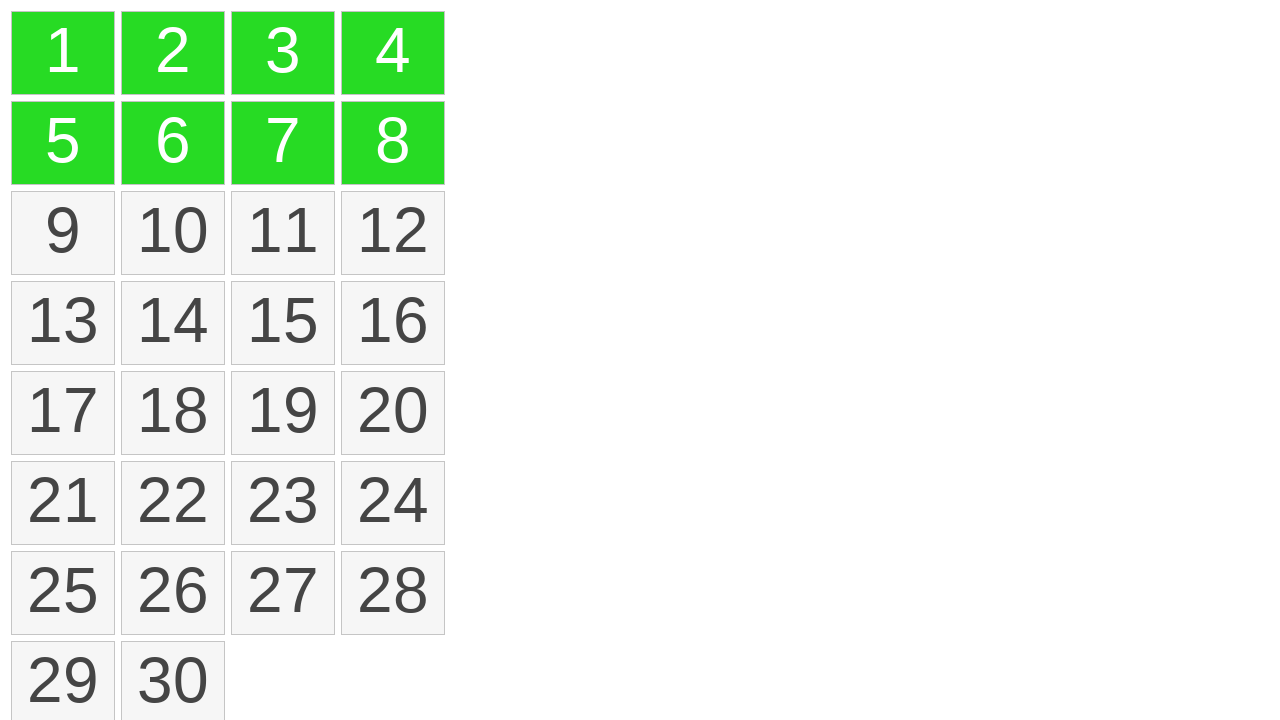

Located all selected items
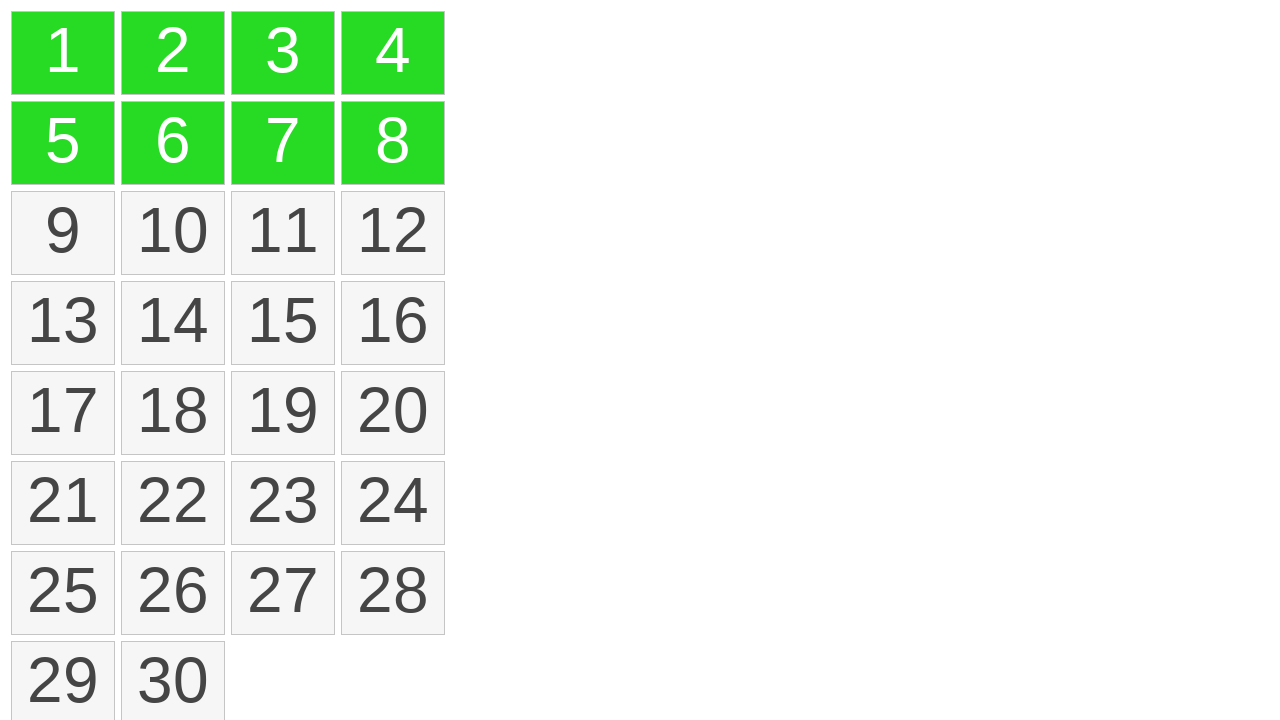

Verified that 8 items are selected
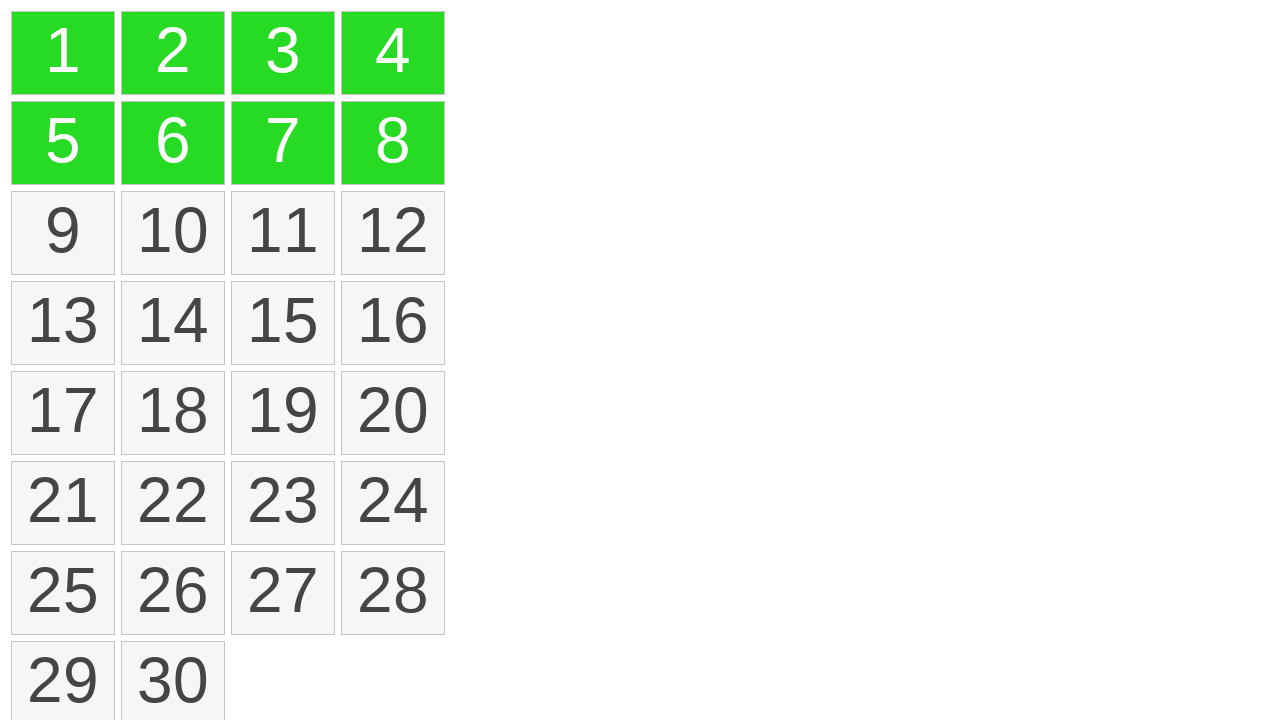

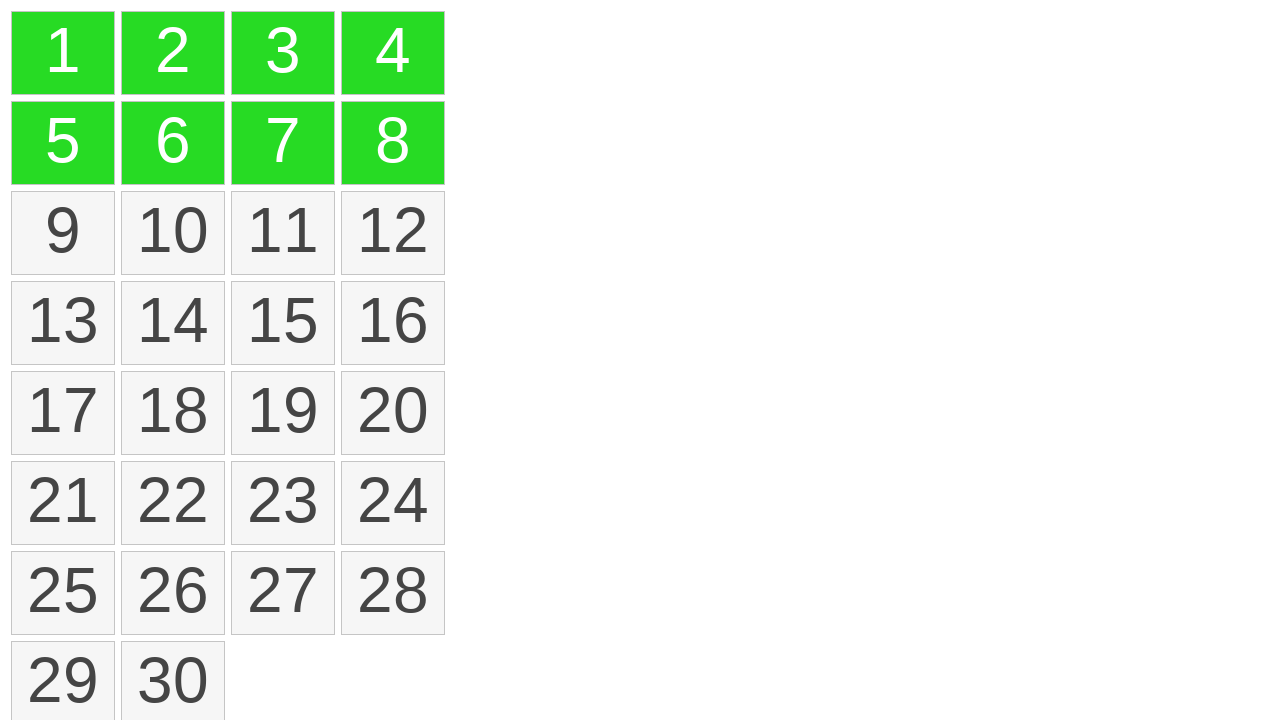